Tests the complete purchase flow on DemoBlaze e-commerce site by selecting a product, adding it to cart, and completing checkout with billing information.

Starting URL: https://www.demoblaze.com/index.html

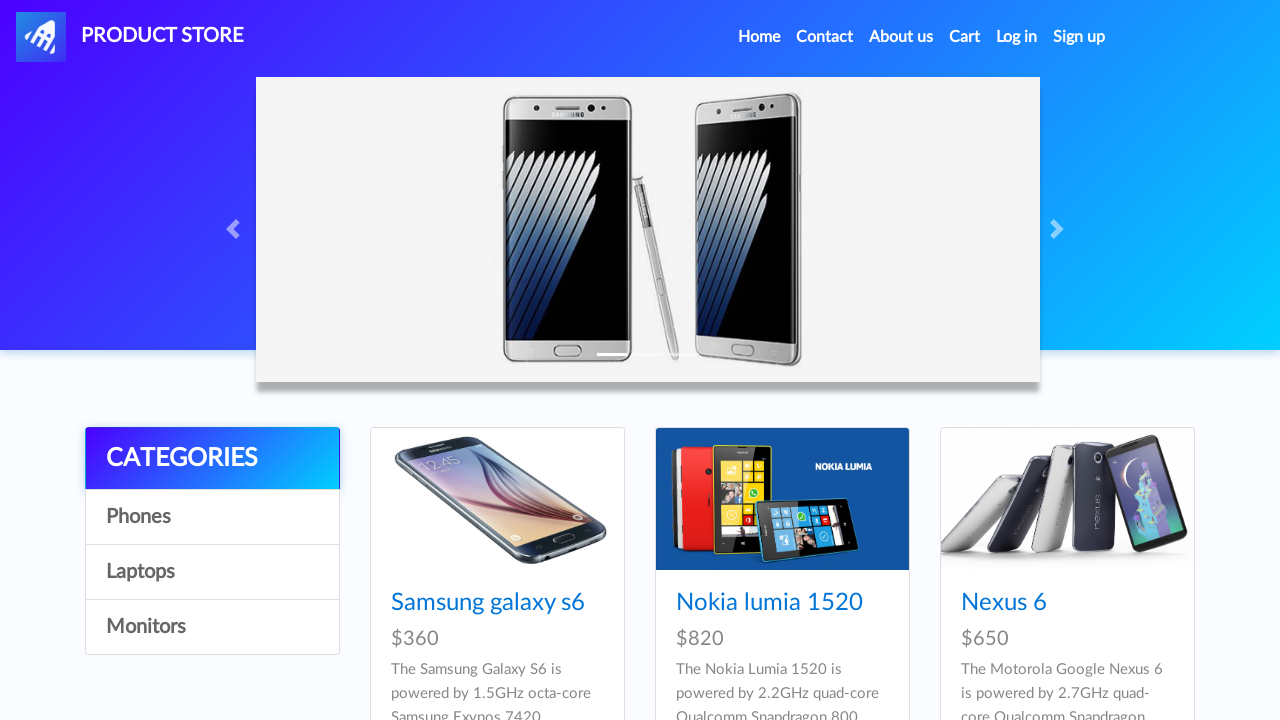

Clicked on Samsung Galaxy S6 product at (497, 603) on internal:role=heading[name="Samsung galaxy s6"i]
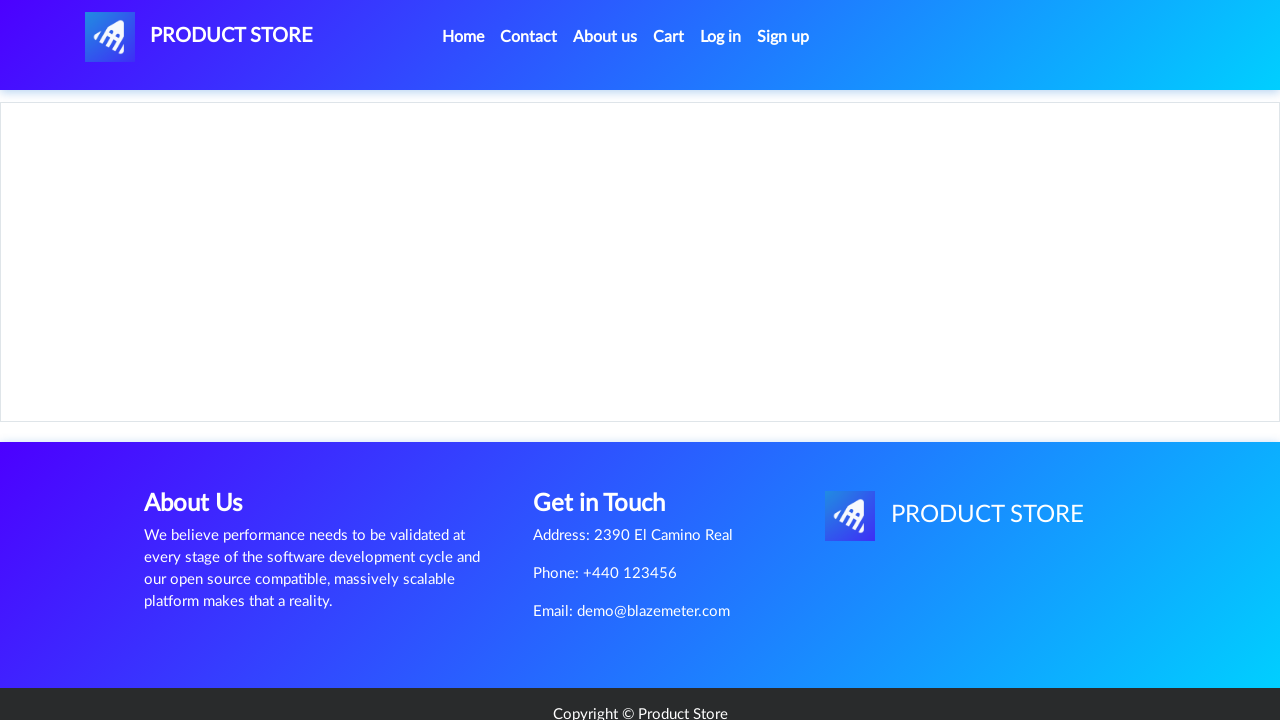

Clicked Add to cart button at (610, 440) on a:has-text("Add to cart")
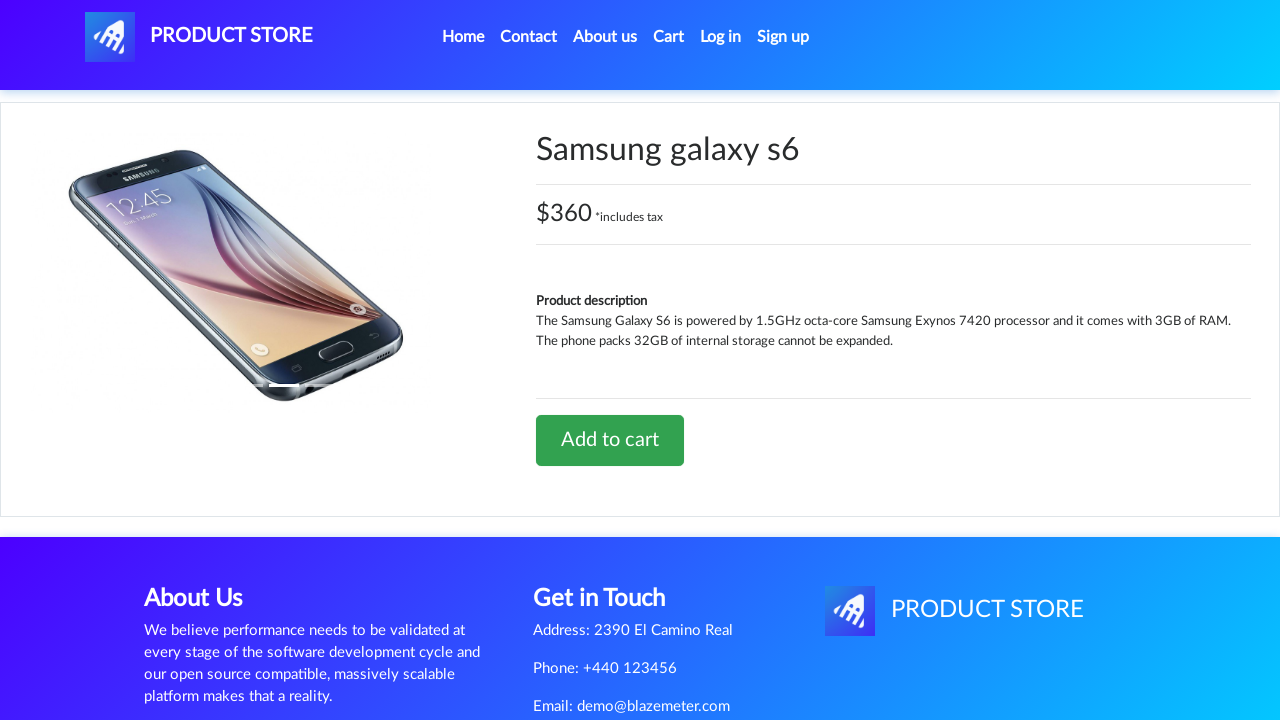

Navigated to shopping cart at (669, 37) on #cartur
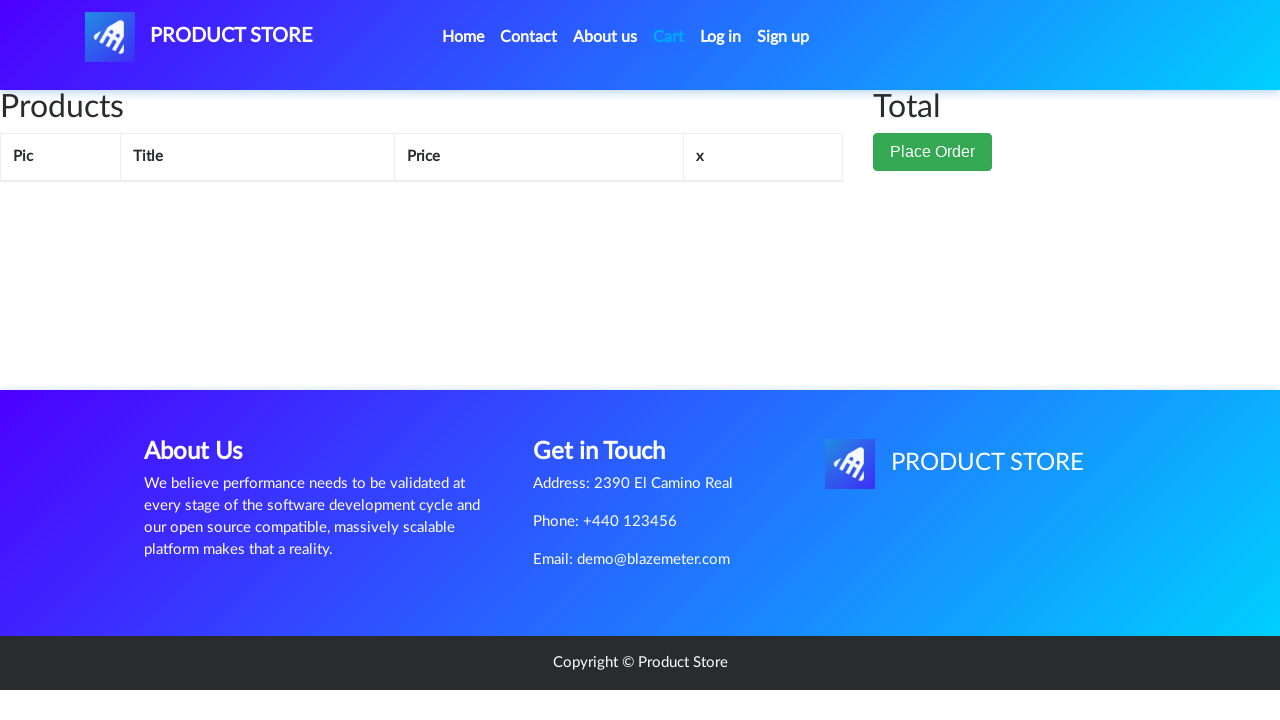

Clicked Place Order button at (933, 152) on internal:role=button[name="Place Order"i]
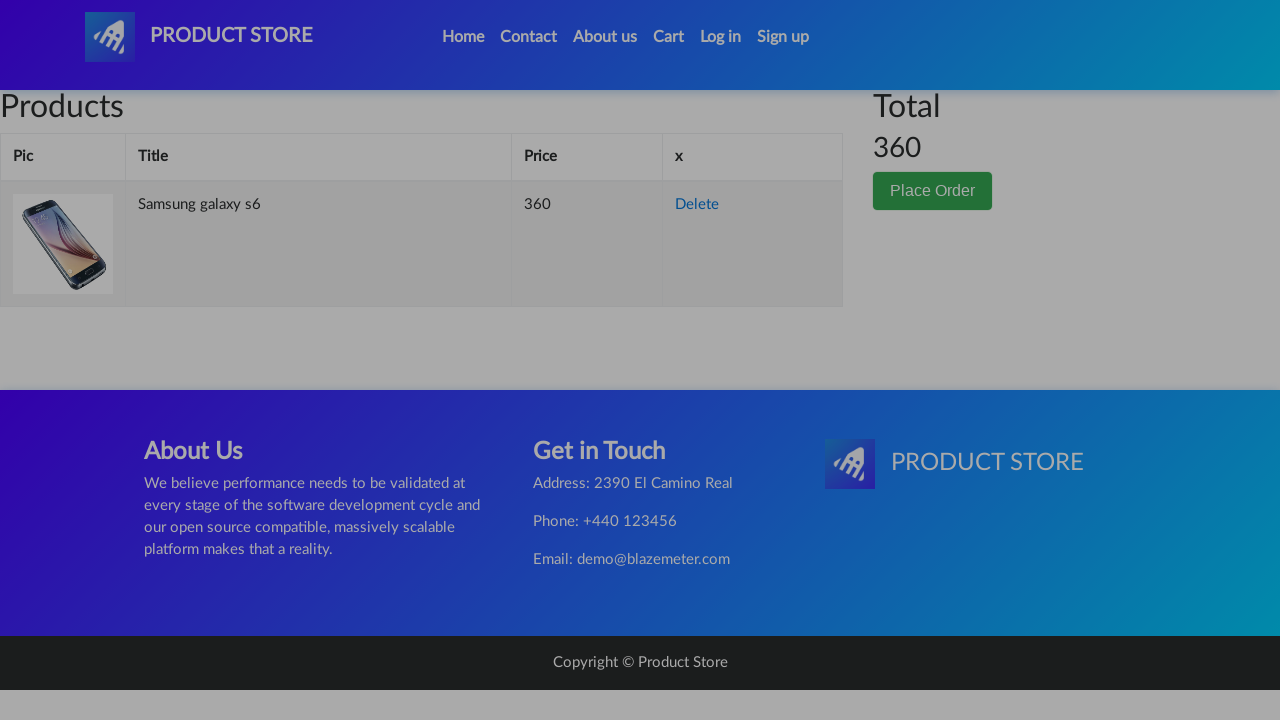

Filled name field with 'Maria Santos' on input#name
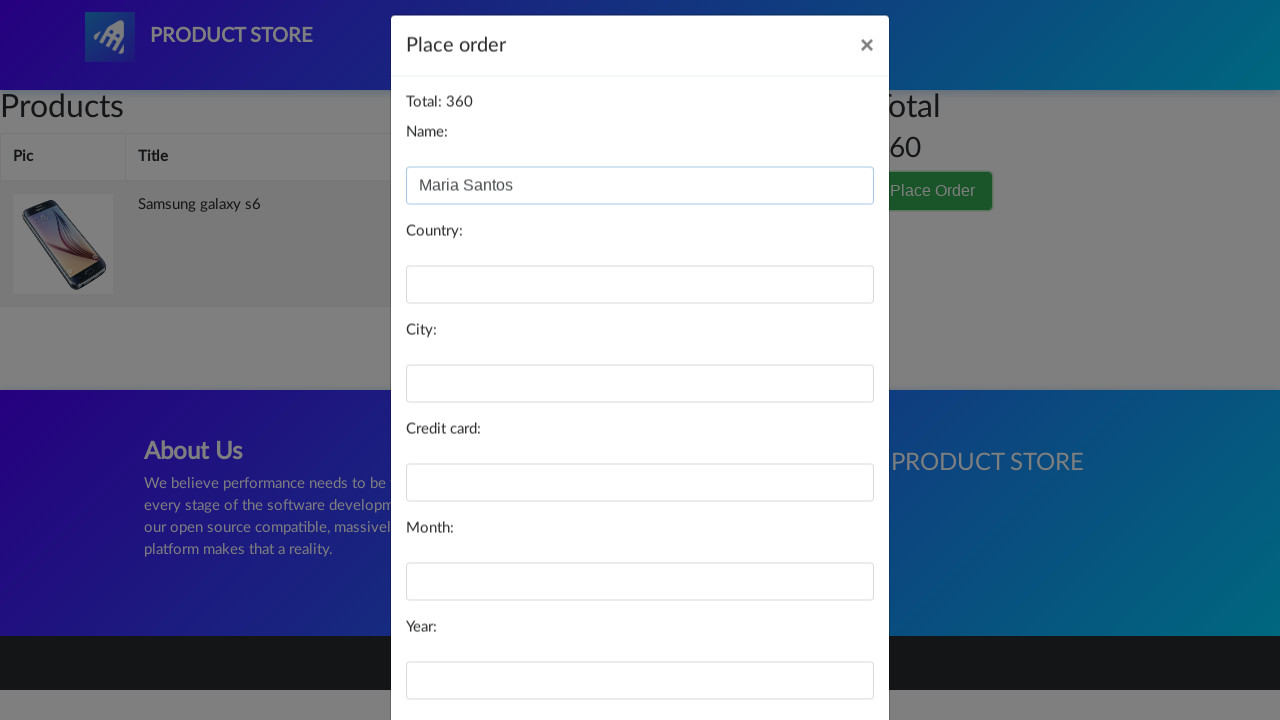

Filled country field with 'Brazil' on input#country
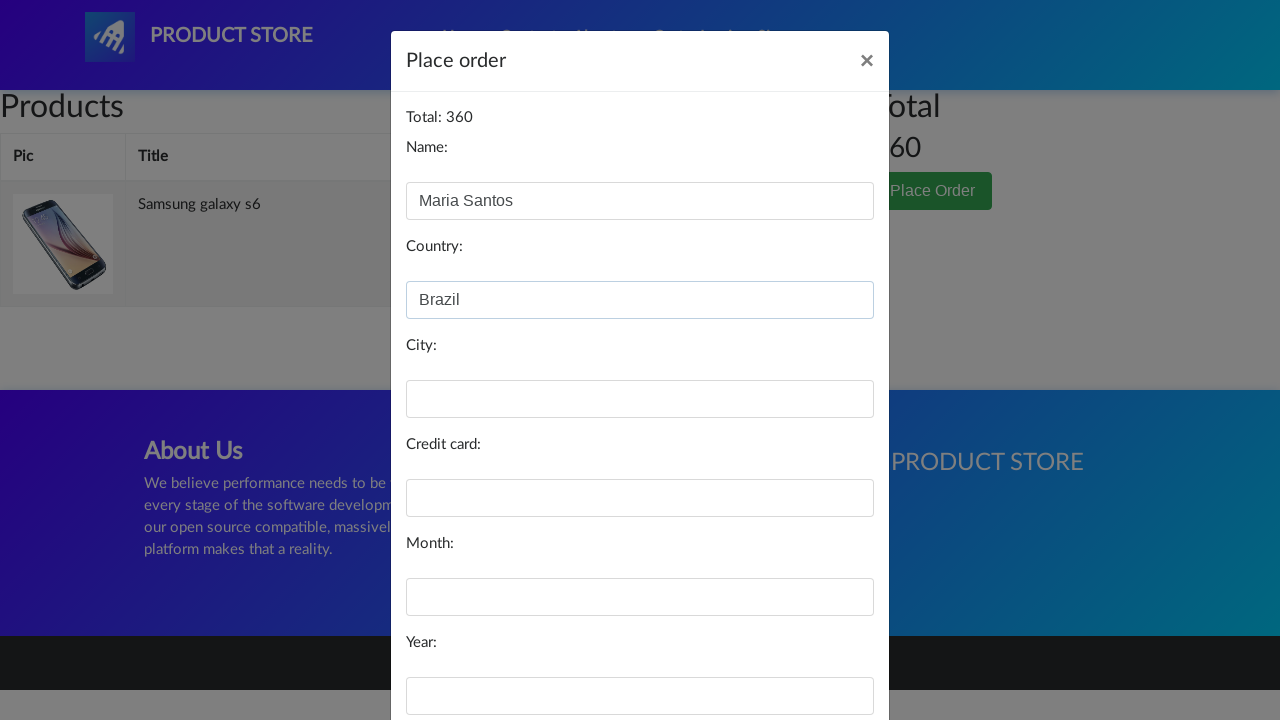

Filled city field with 'Sao Paulo' on input#city
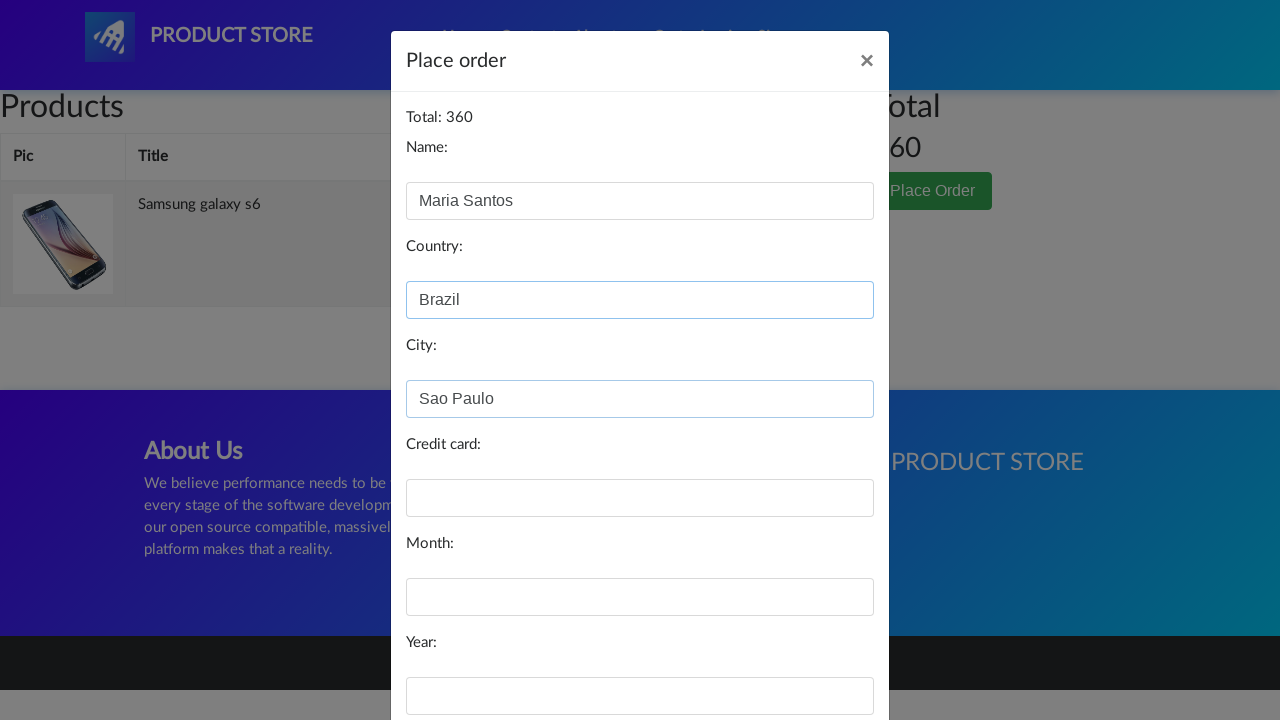

Filled credit card field with card number on input#card
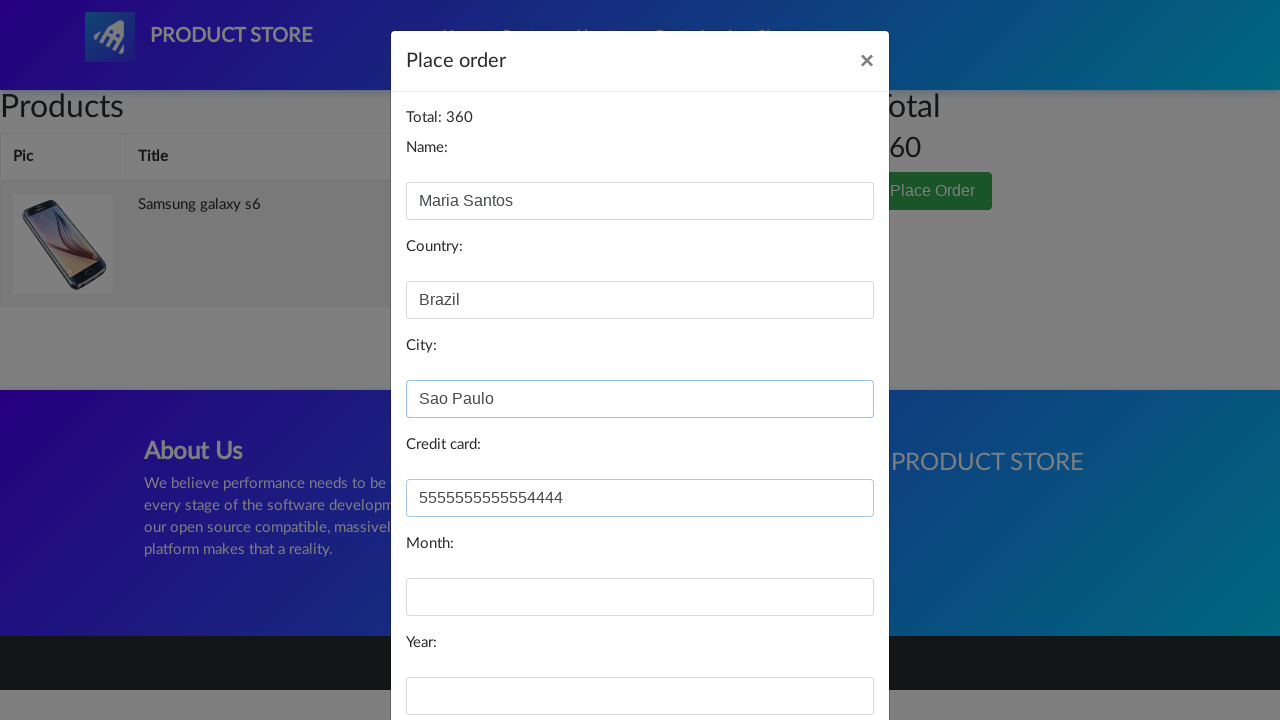

Filled month field with '07' on input#month
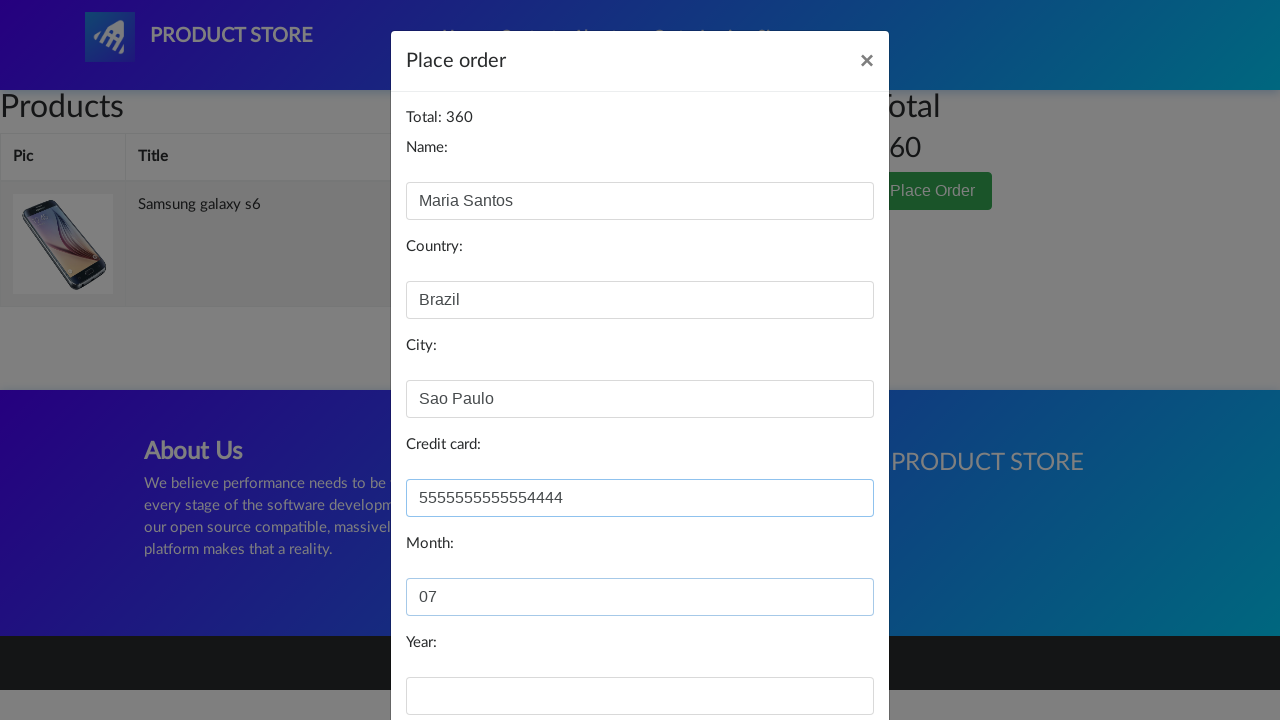

Filled year field with '2027' on input#year
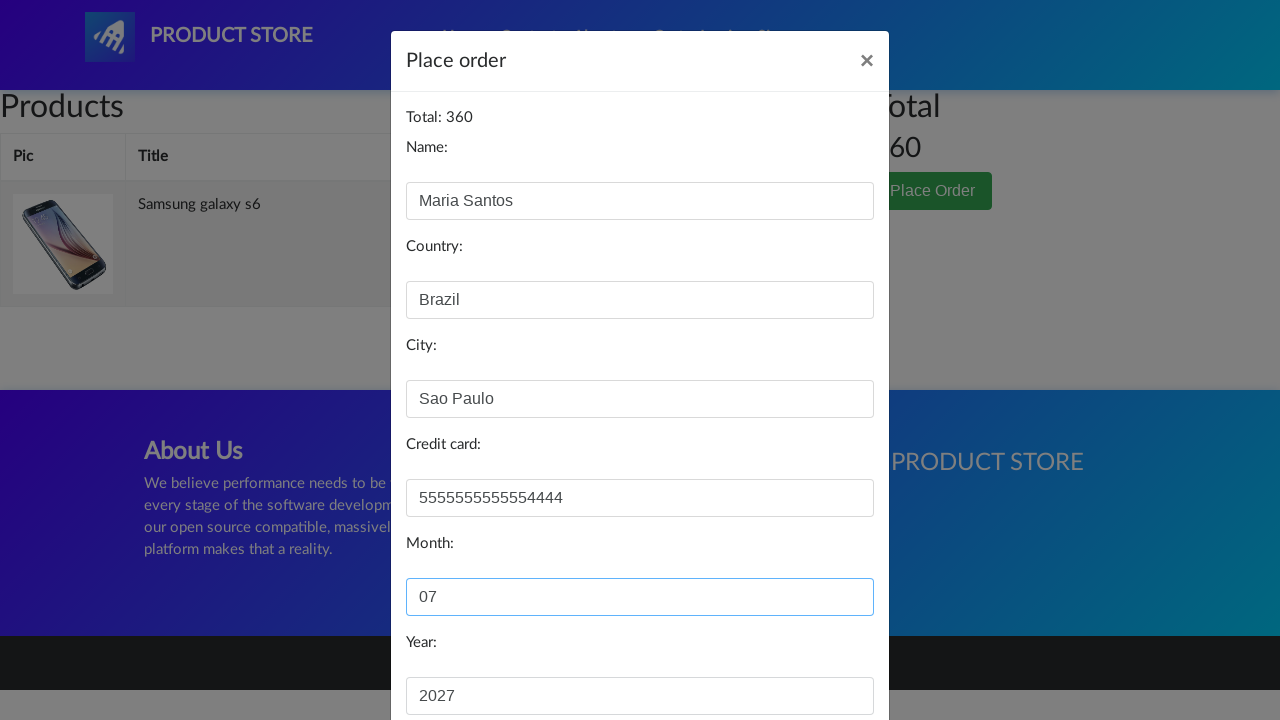

Clicked Purchase button to complete order at (823, 655) on internal:role=button[name="Purchase"i]
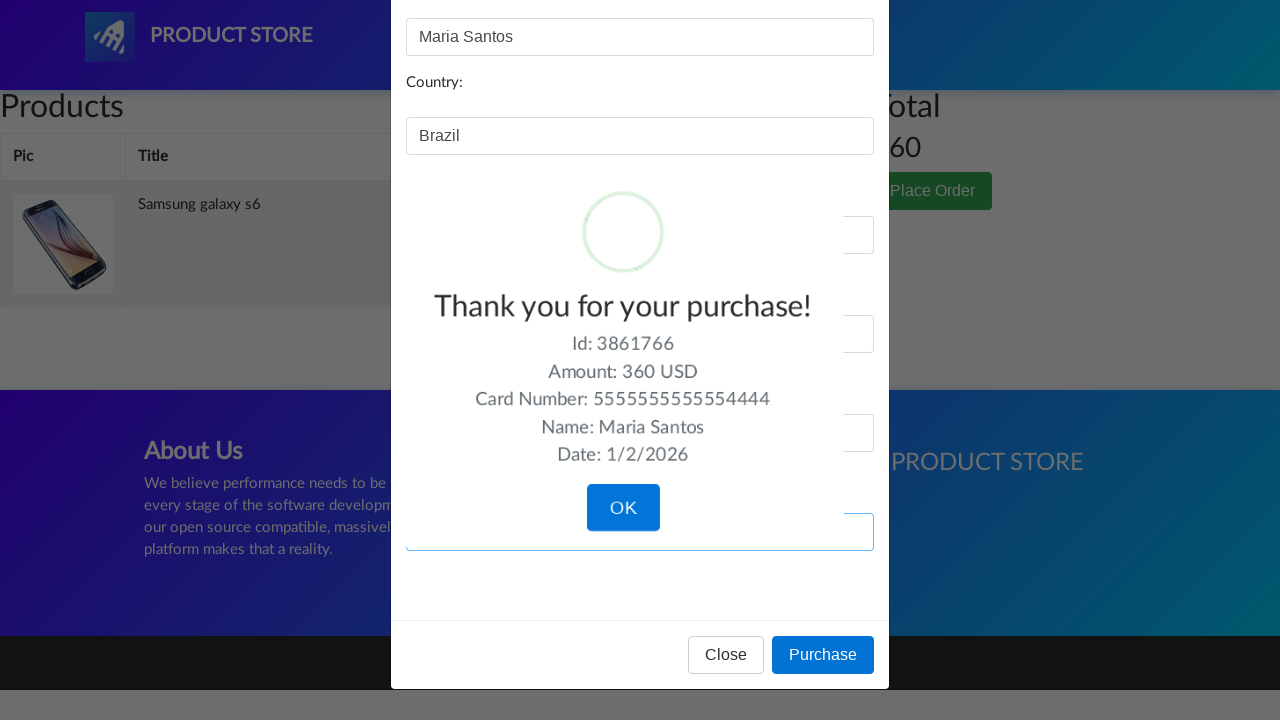

Purchase confirmation dialog appeared
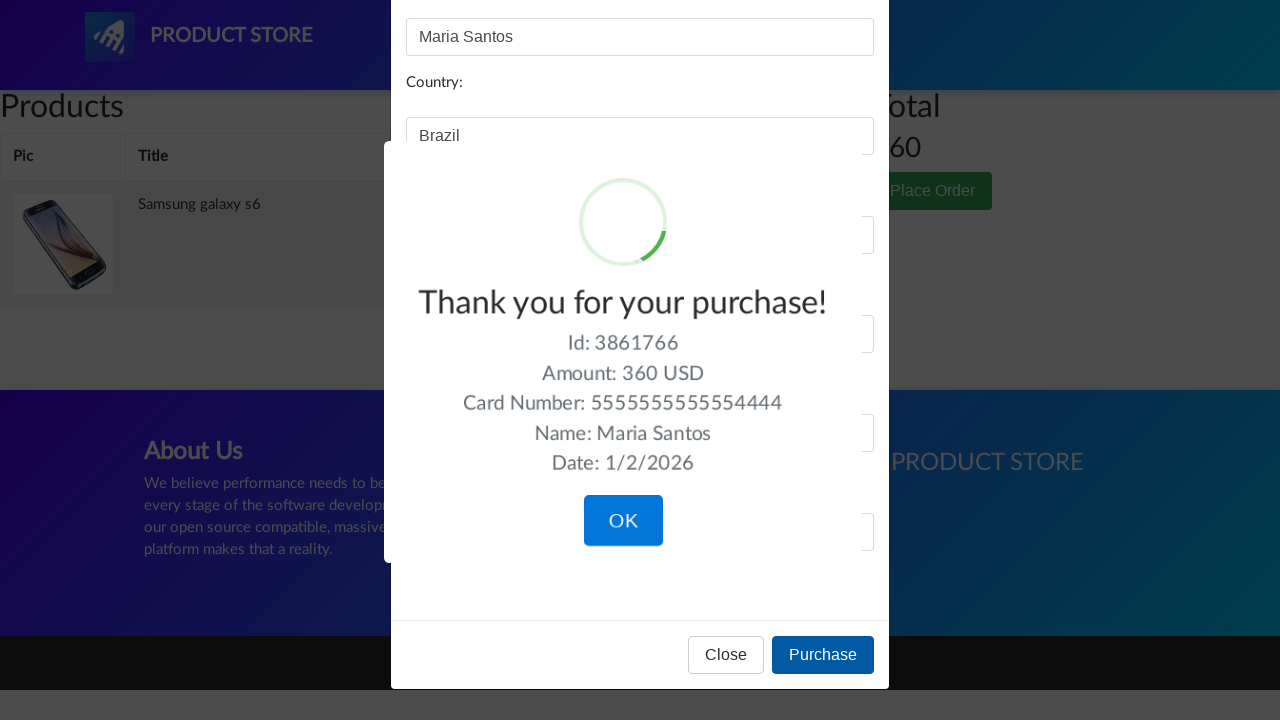

Clicked OK button to close confirmation dialog at (623, 521) on internal:role=button[name="OK"i]
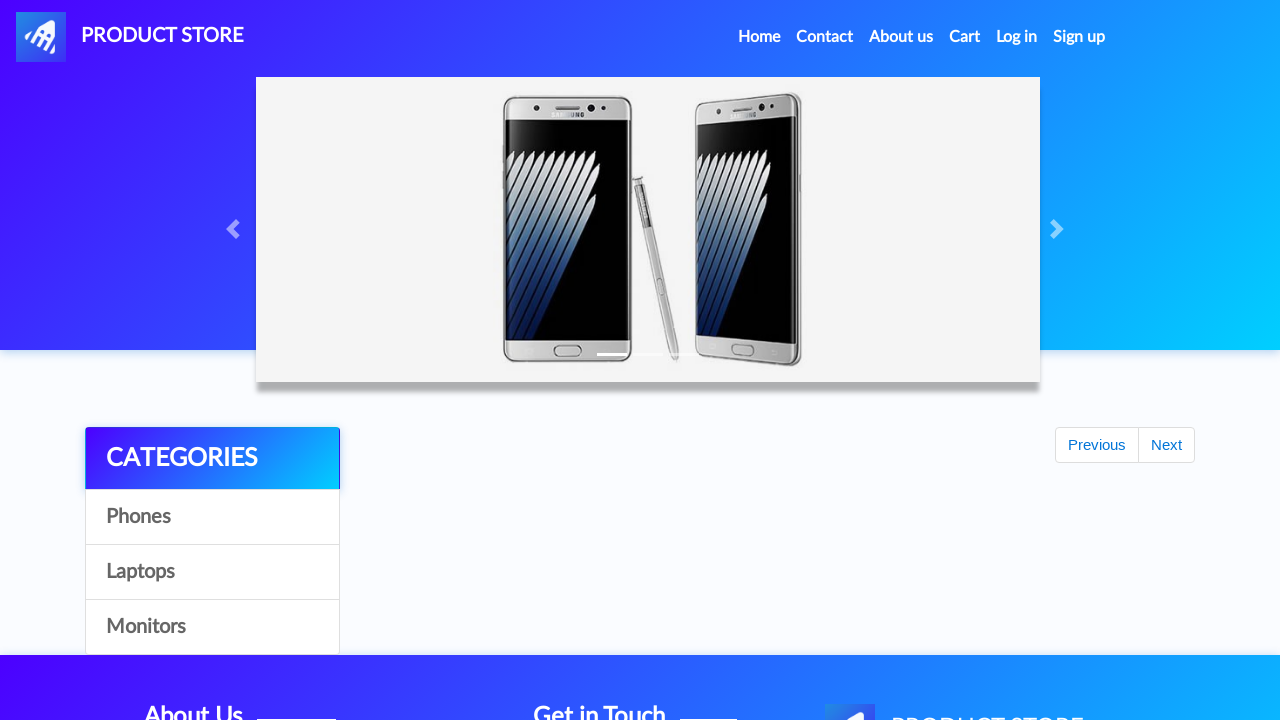

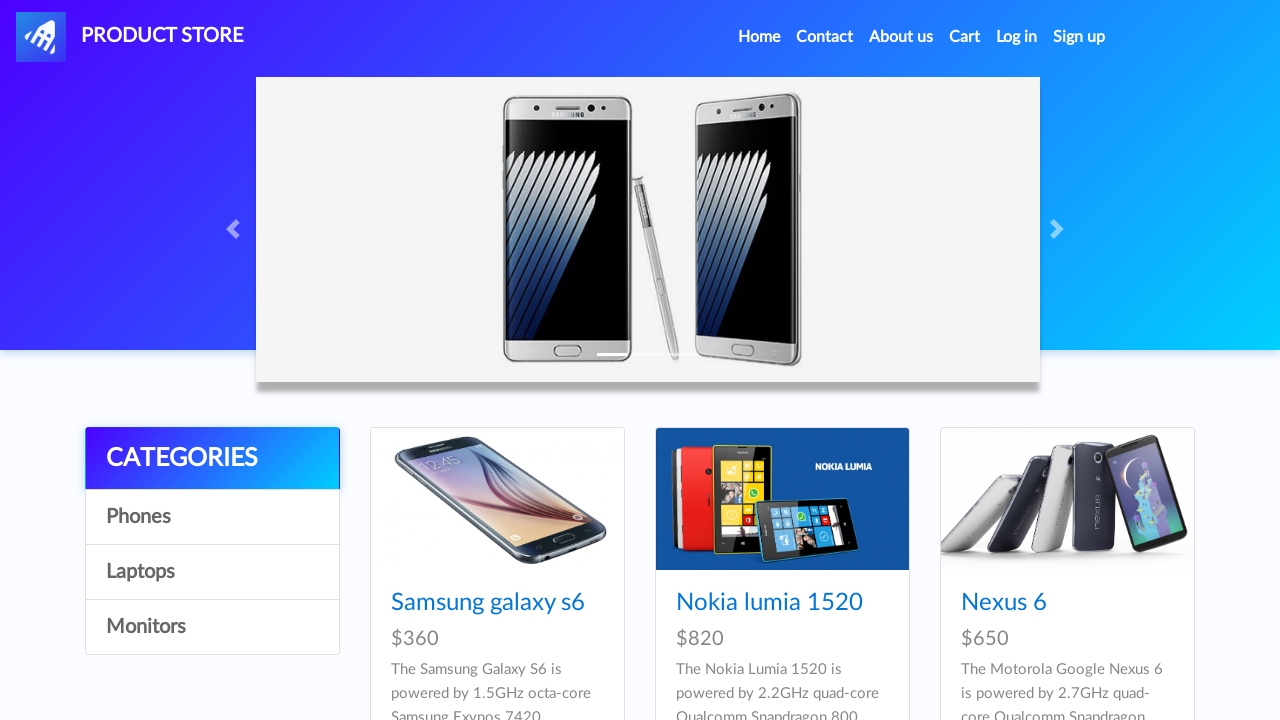